Tests a practice form by filling in name, email, password fields, selecting gender from dropdown, clicking a radio button, and submitting the form to verify success message

Starting URL: https://rahulshettyacademy.com/angularpractice

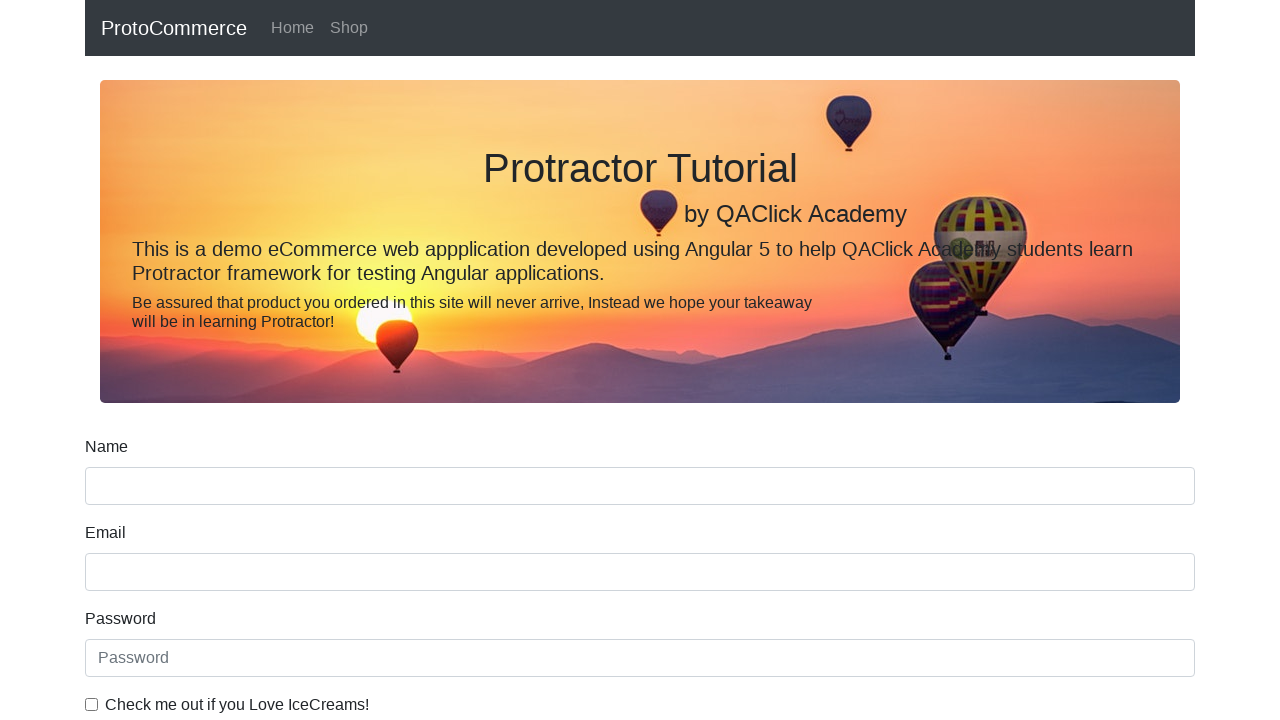

Filled name field with 'John Anderson' on input[name='name']
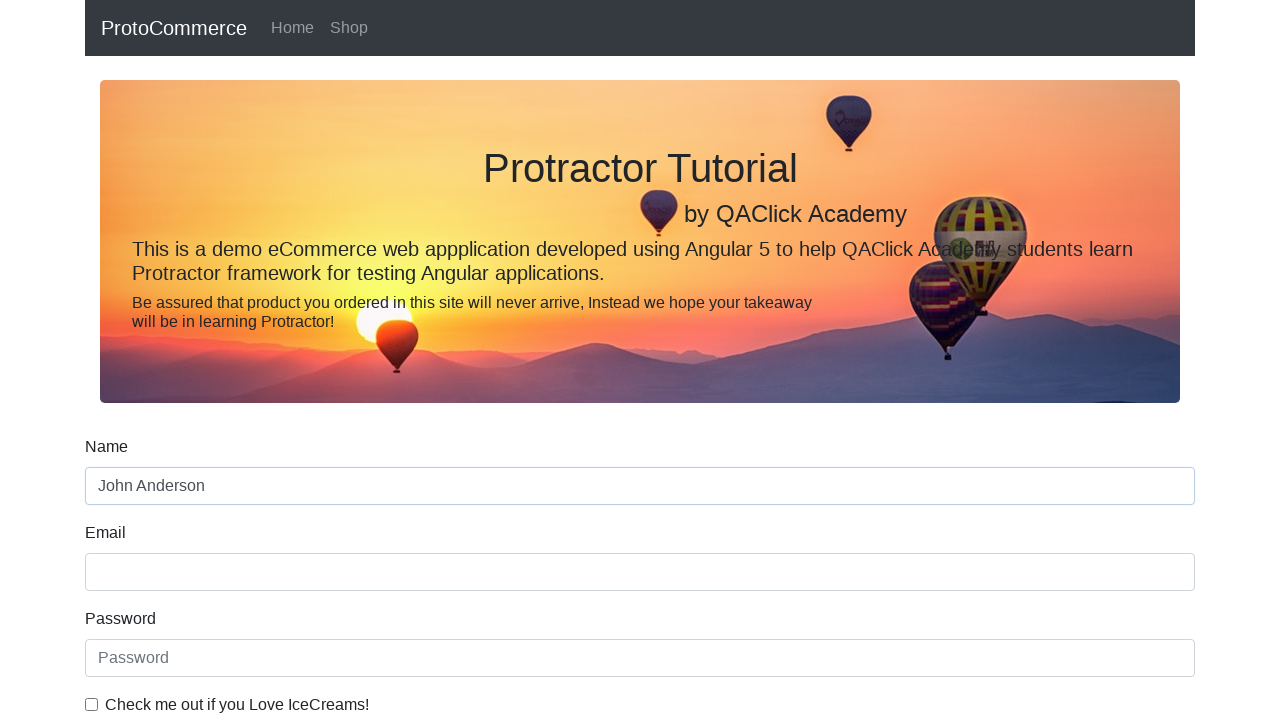

Filled email field with 'john.anderson@example.com' on input[name='email']
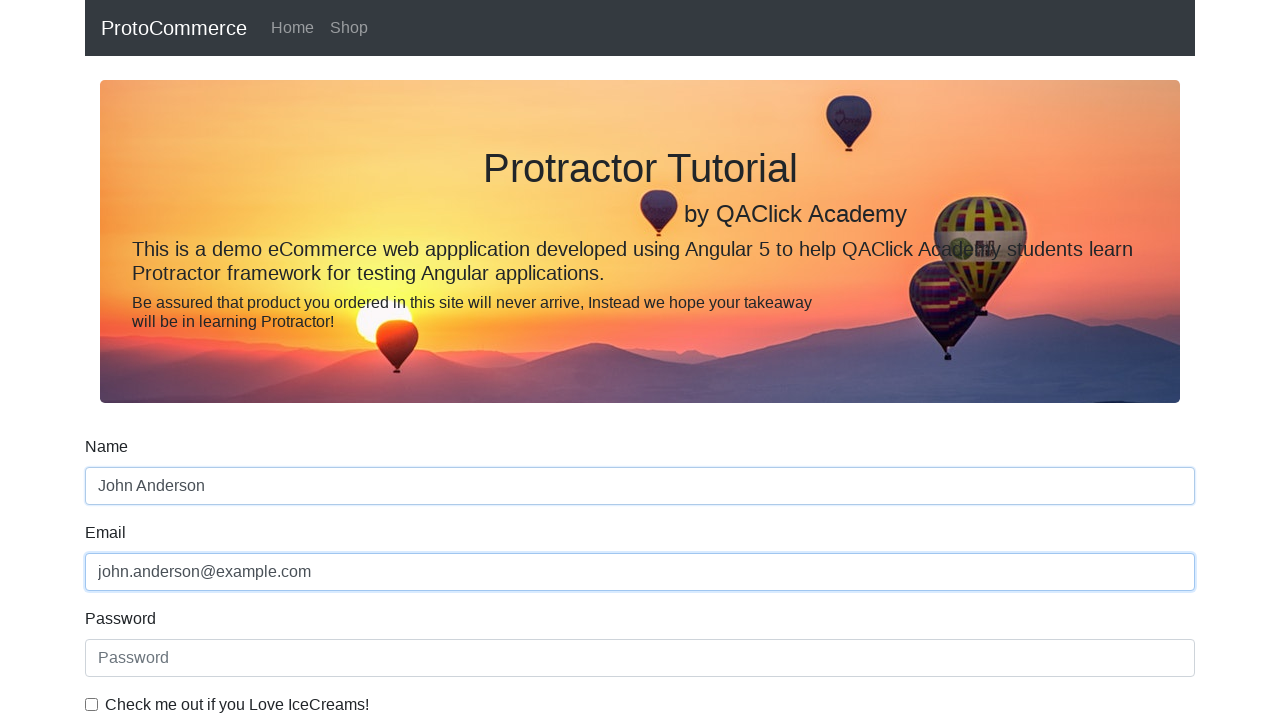

Filled password field with 'SecurePass123' on #exampleInputPassword1
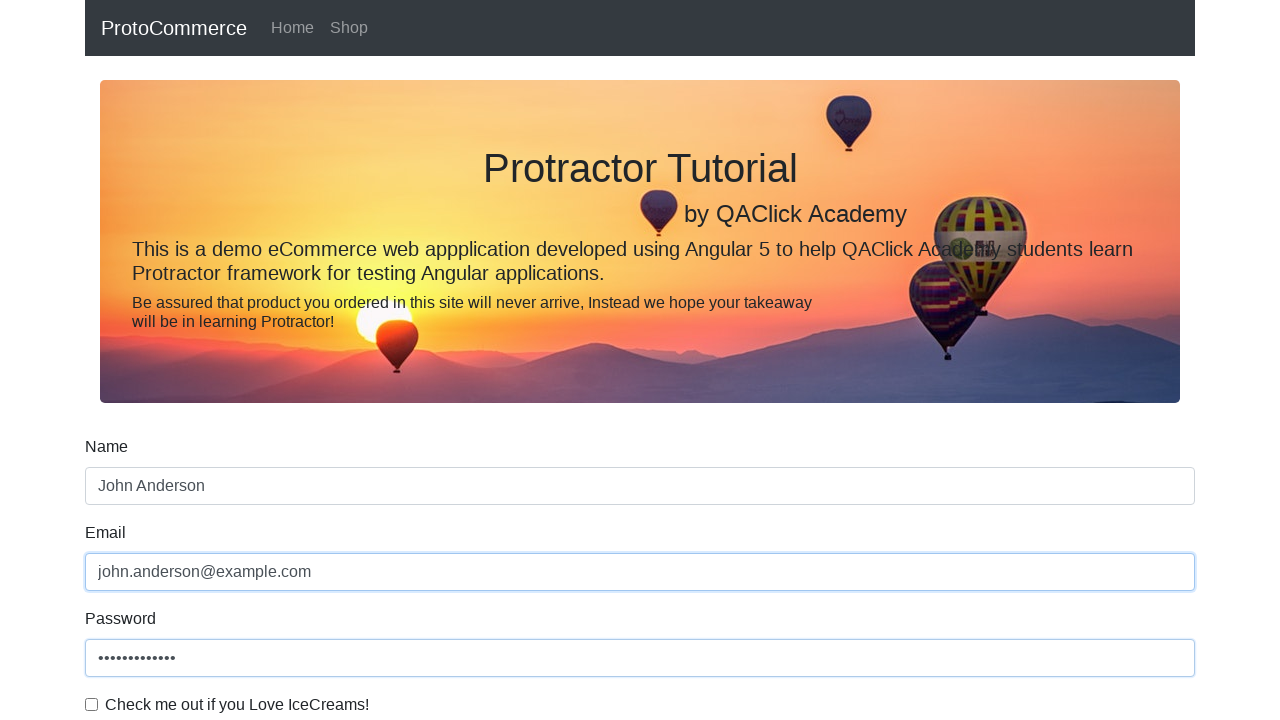

Clicked the checkbox at (92, 704) on #exampleCheck1
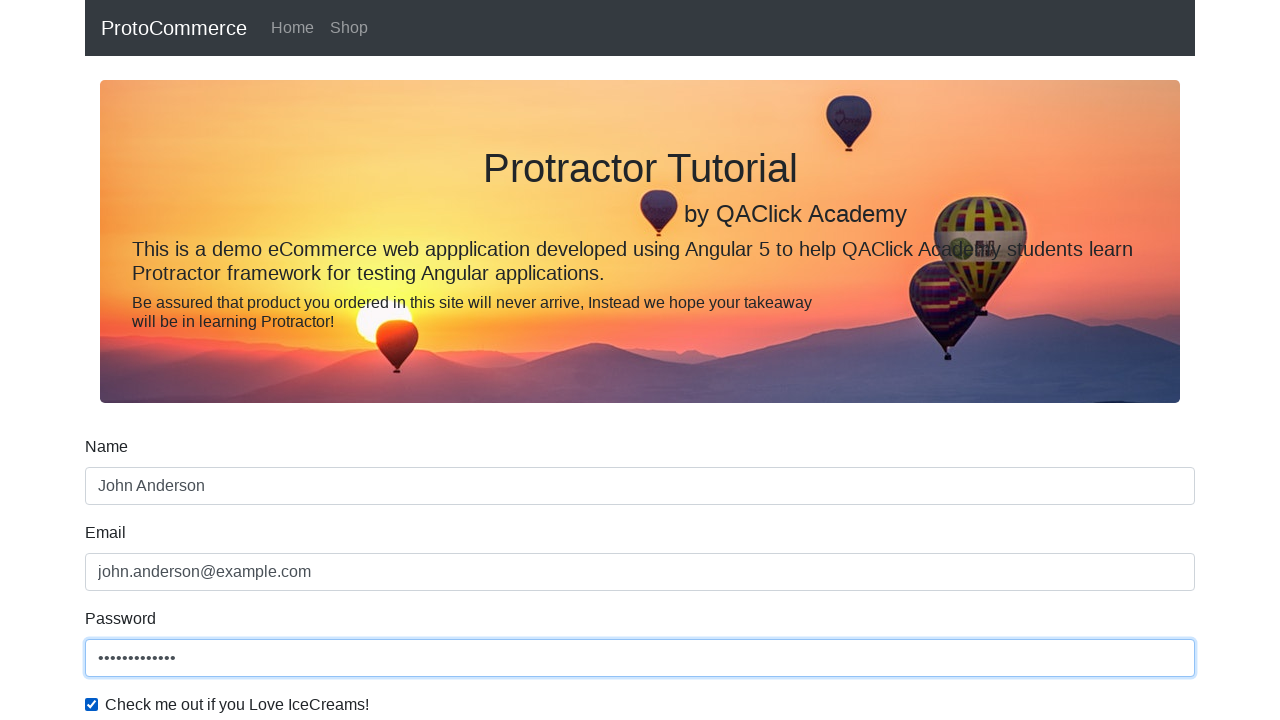

Selected gender dropdown option by index 1 on #exampleFormControlSelect1
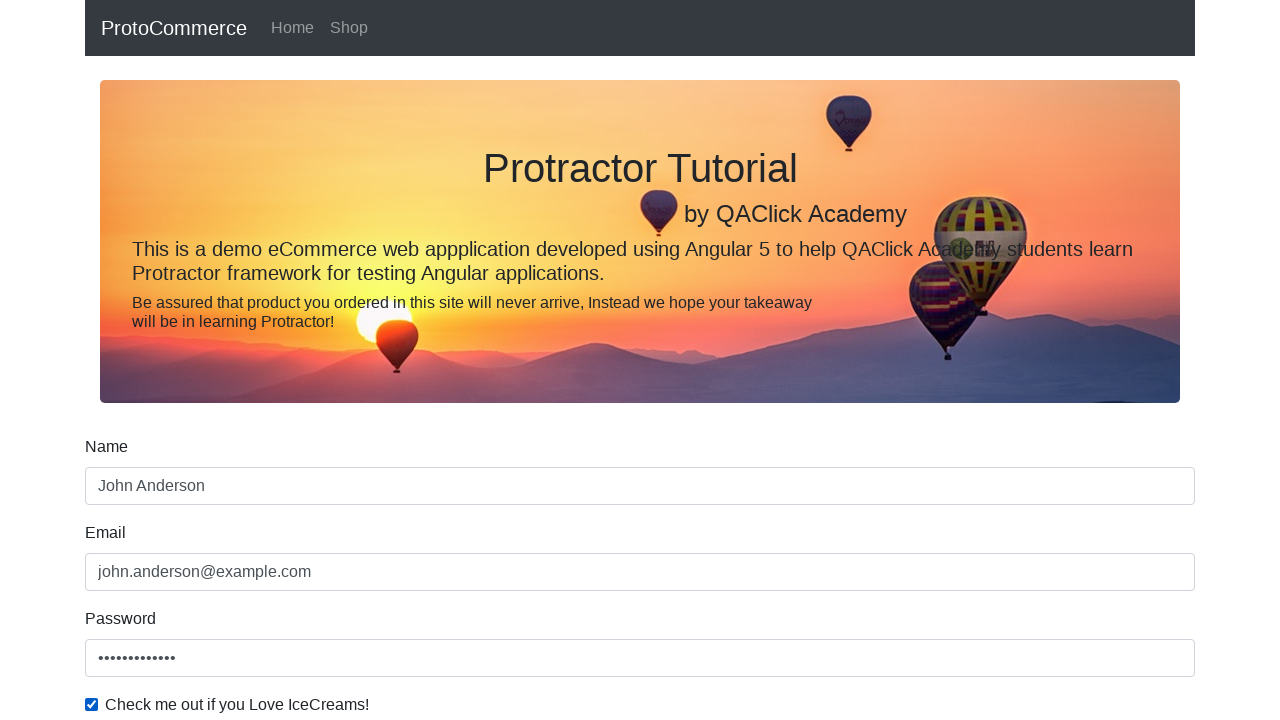

Waited 1000ms for dropdown interaction
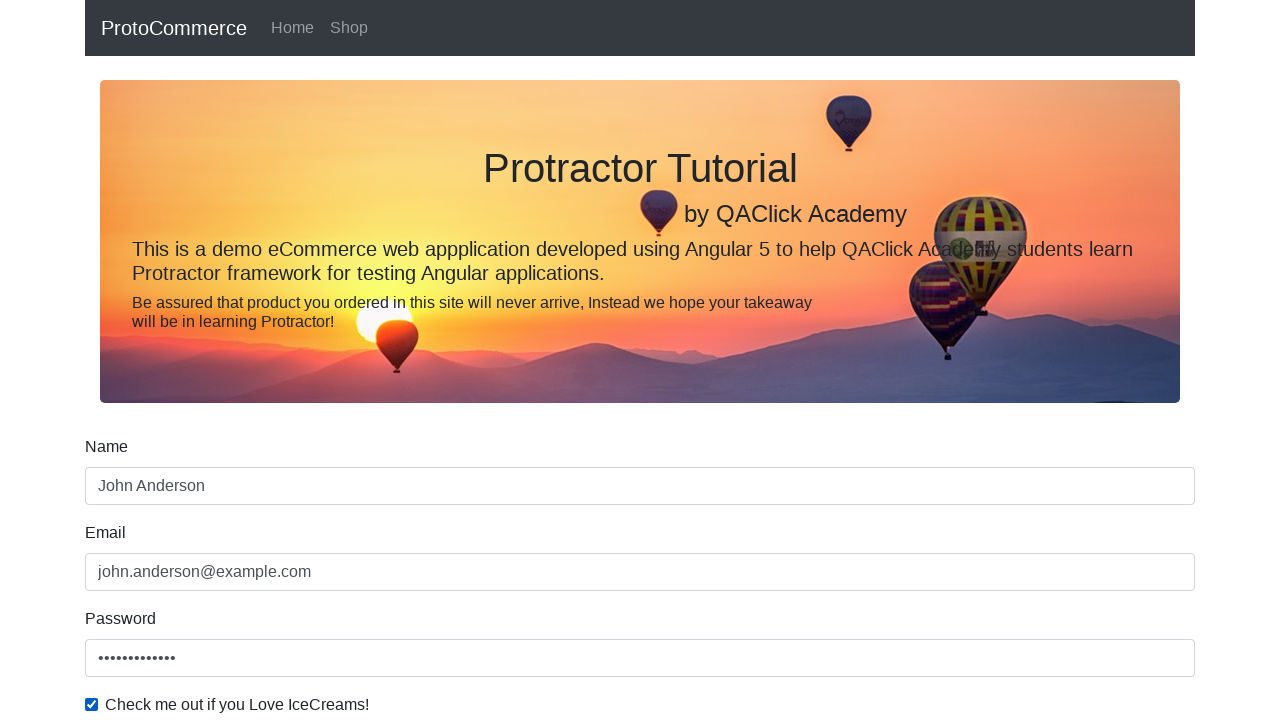

Selected 'Male' from gender dropdown on #exampleFormControlSelect1
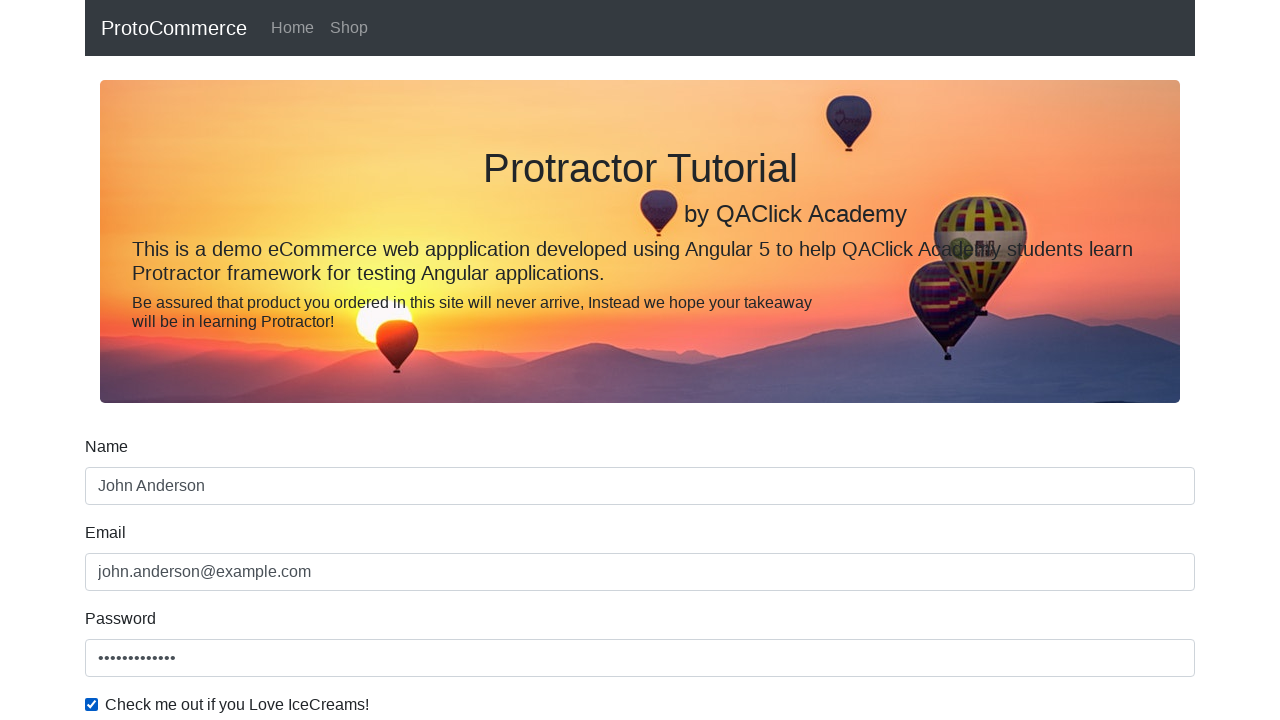

Clicked the radio button at (238, 360) on #inlineRadio1
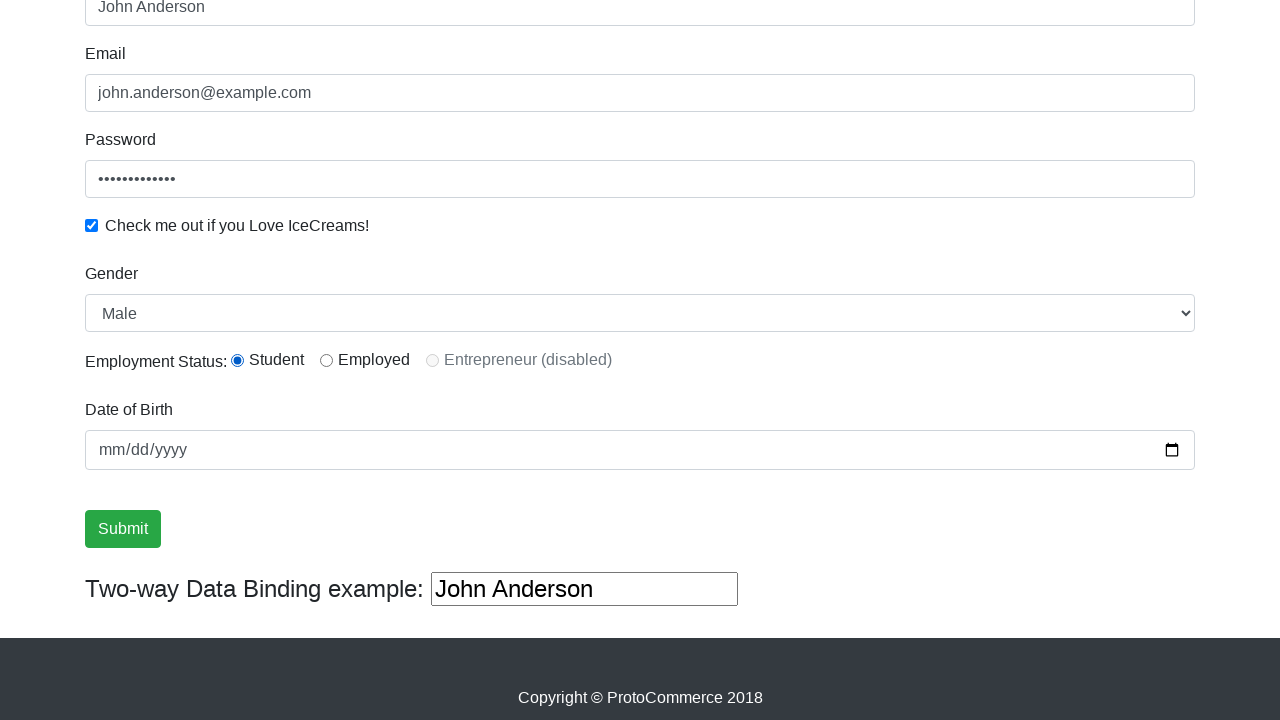

Clicked the submit button at (123, 529) on input[type='submit']
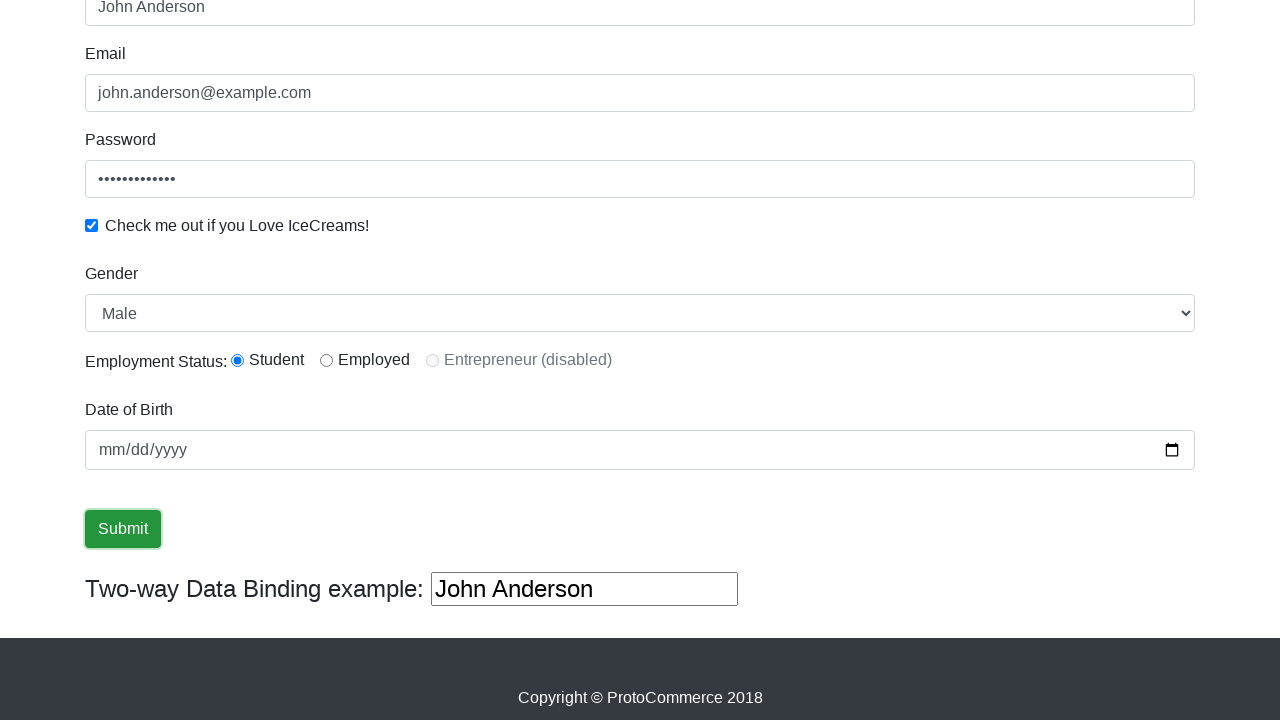

Success message became visible
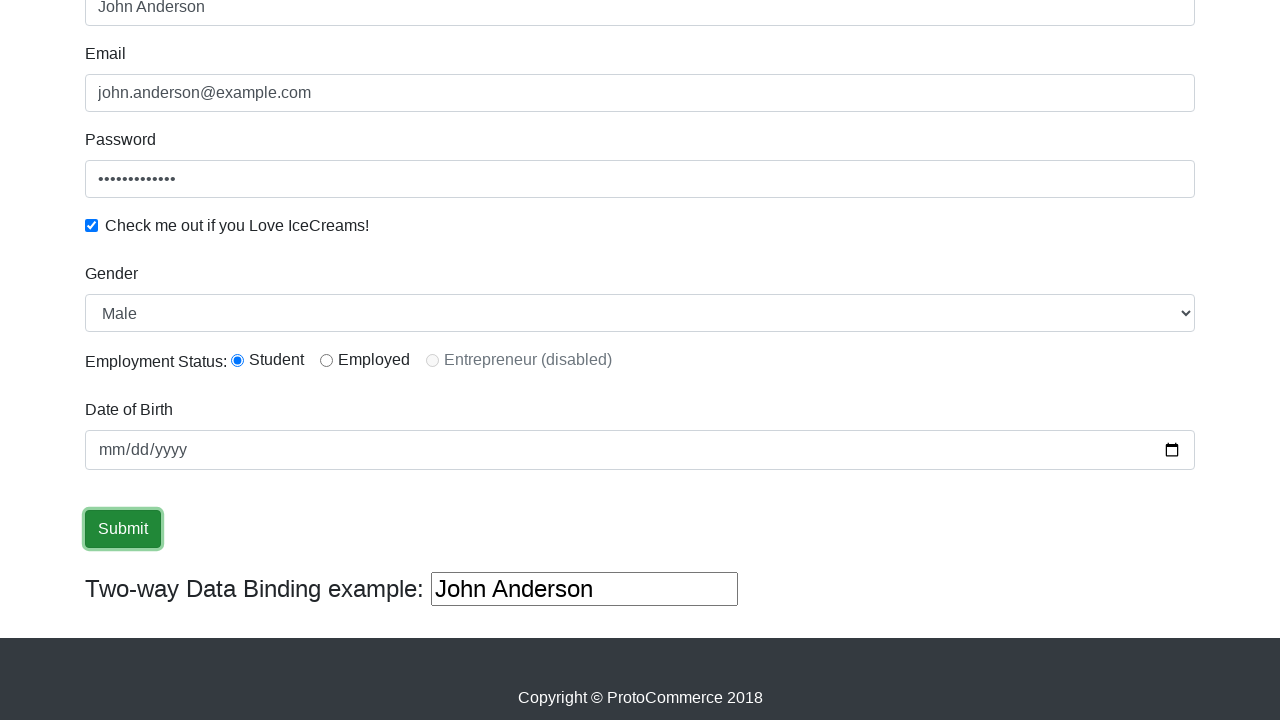

Retrieved success message text content
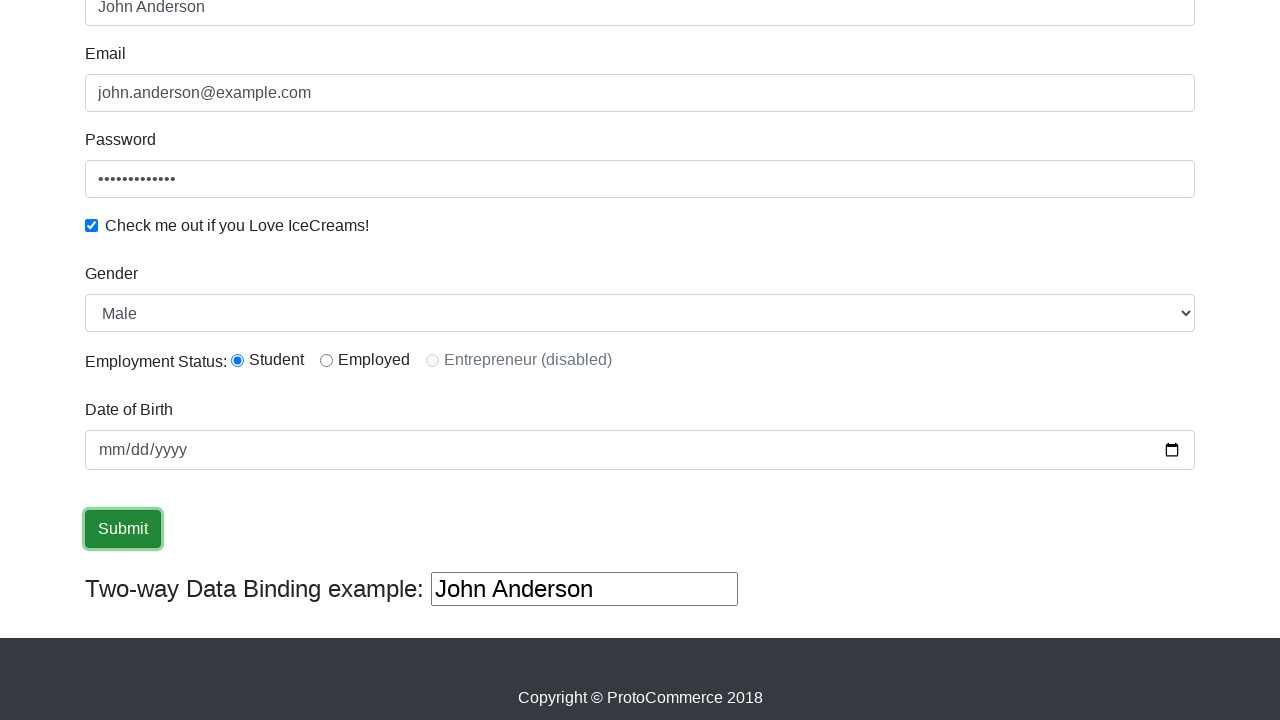

Verified success message contains 'success' text
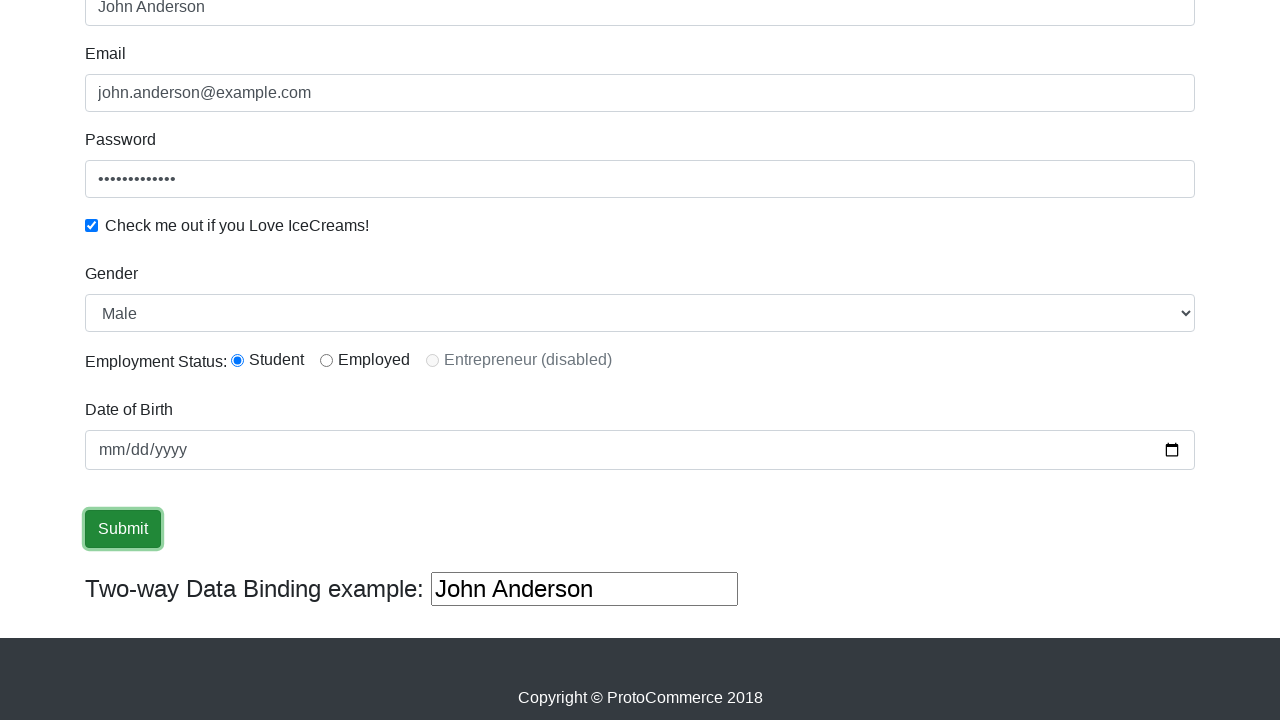

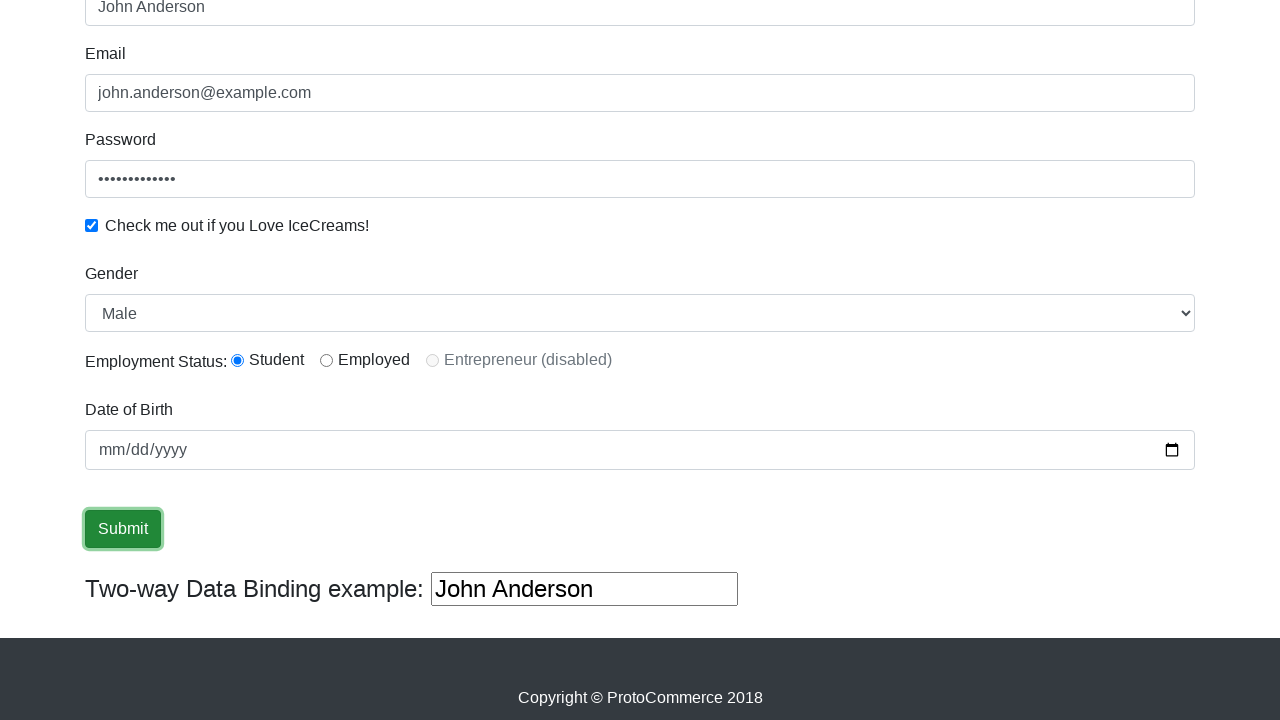